Tests adding a new todo item by filling the input field and pressing Enter, then verifying the item appears in the list

Starting URL: https://demo.playwright.dev/todomvc

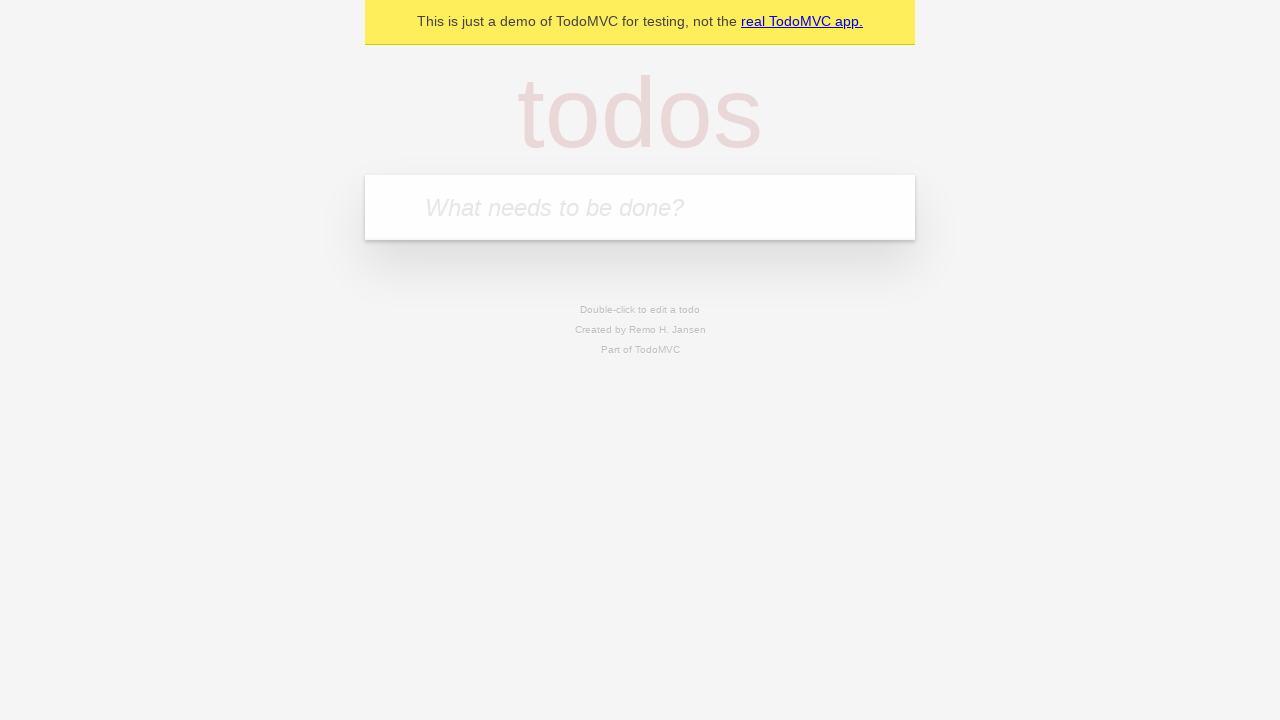

Filled todo input field with 'Buy groceries' on internal:attr=[placeholder="What needs to be done?"i]
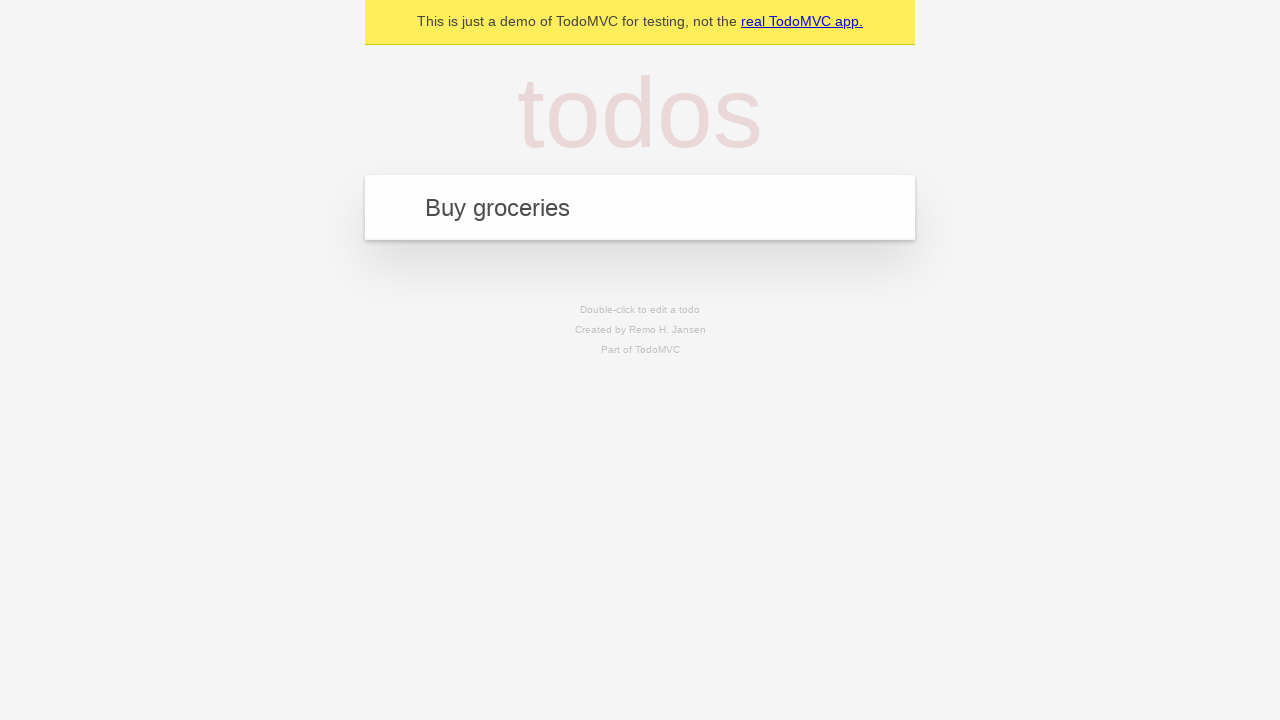

Pressed Enter to add the todo item on internal:attr=[placeholder="What needs to be done?"i]
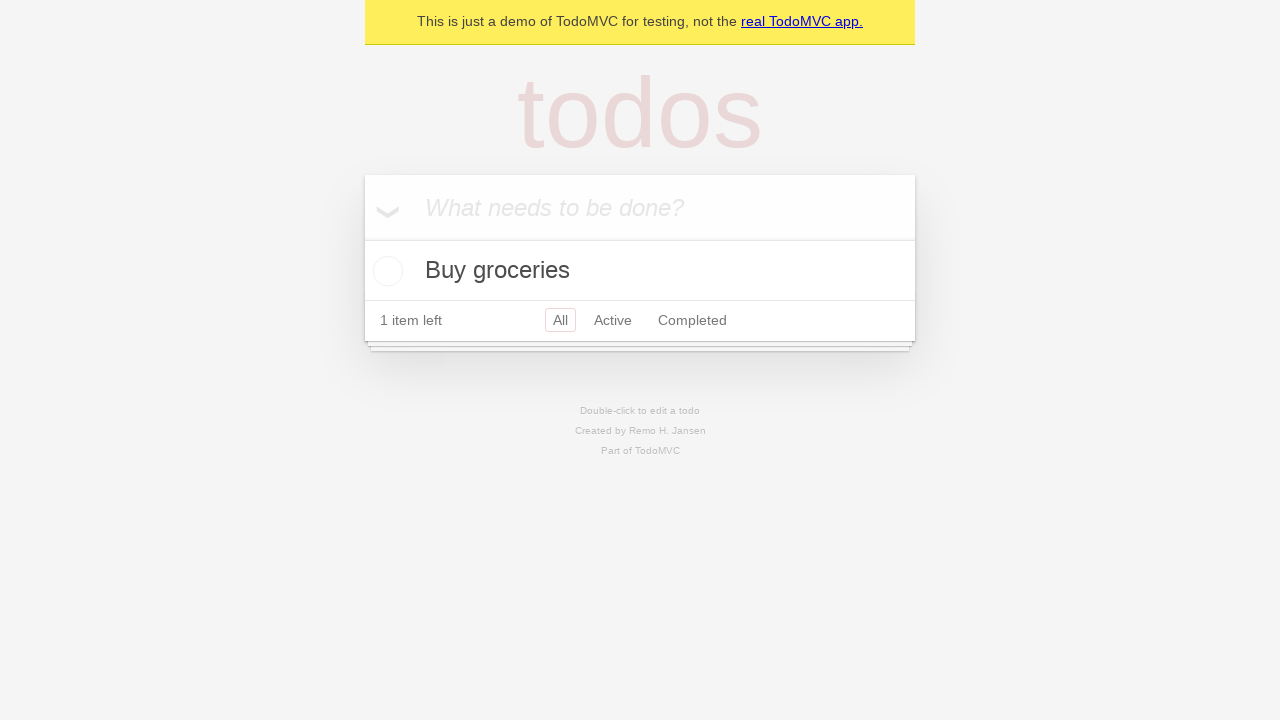

Verified 'Buy groceries' todo item appears in the list
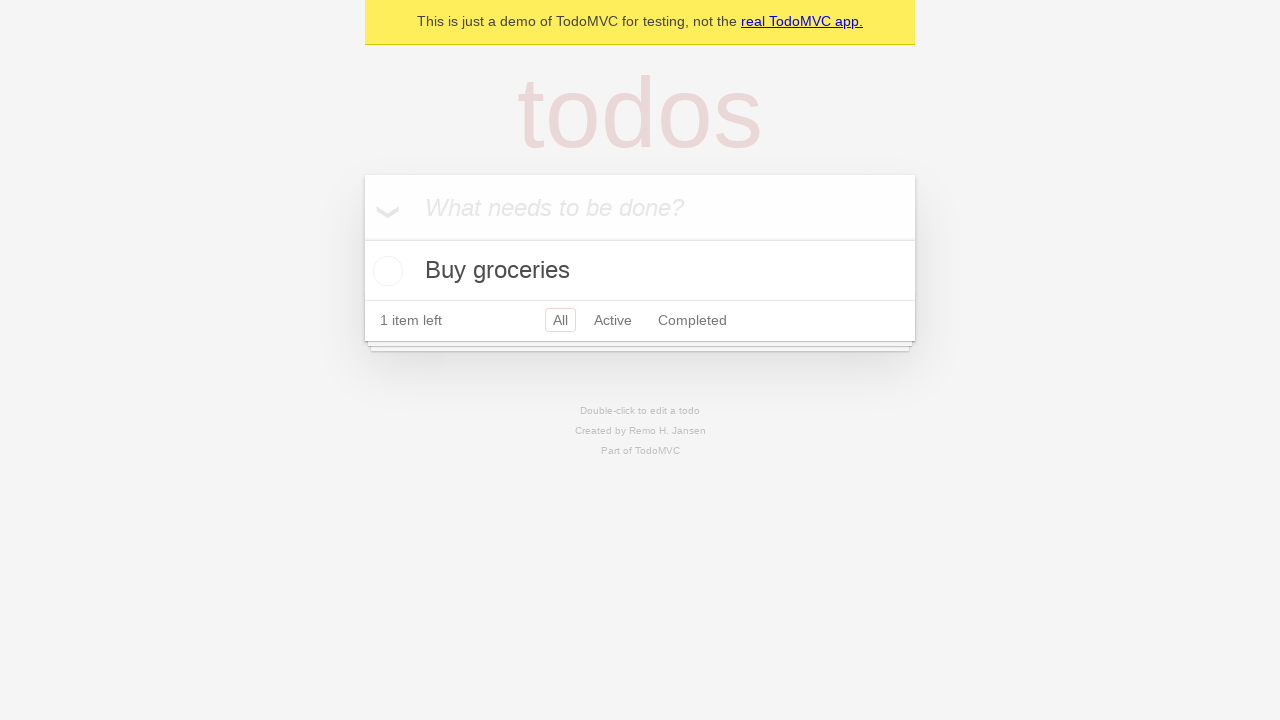

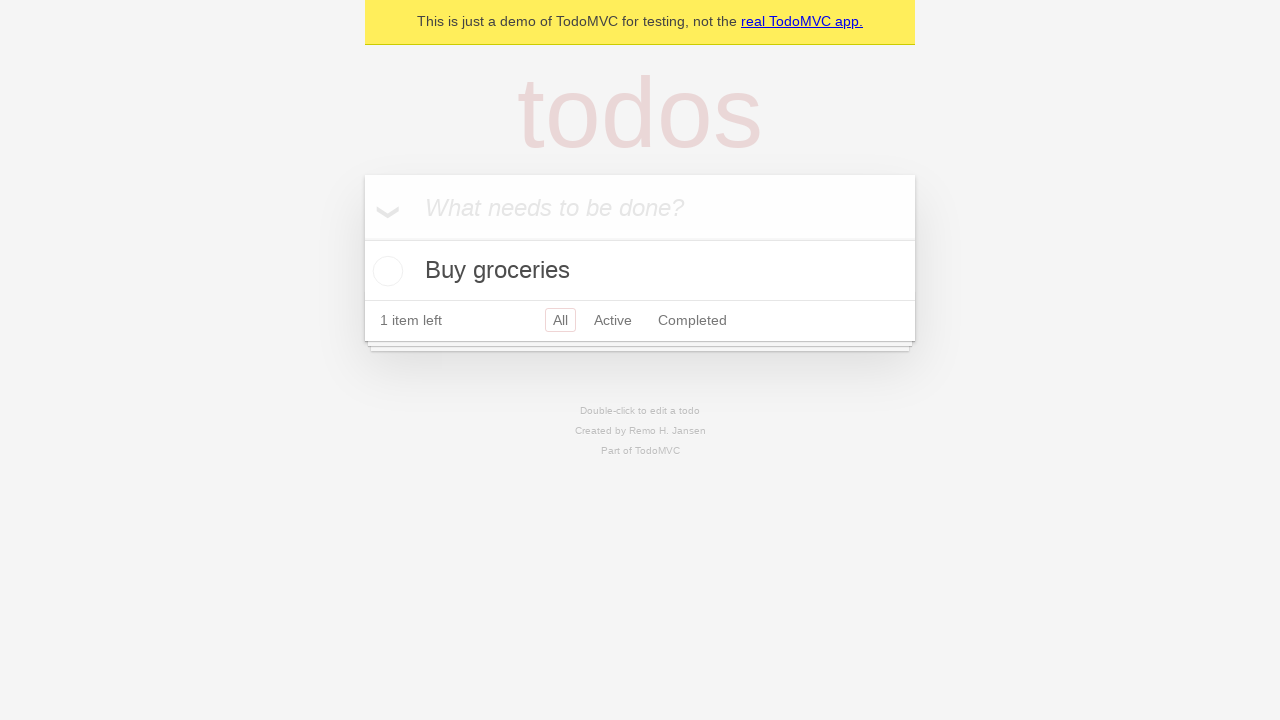